Searches for a course on the University of Colorado course catalog by entering a subject code, submitting the search, clicking on a specific course result, and waiting for the course sections table to load.

Starting URL: https://classes.colorado.edu/

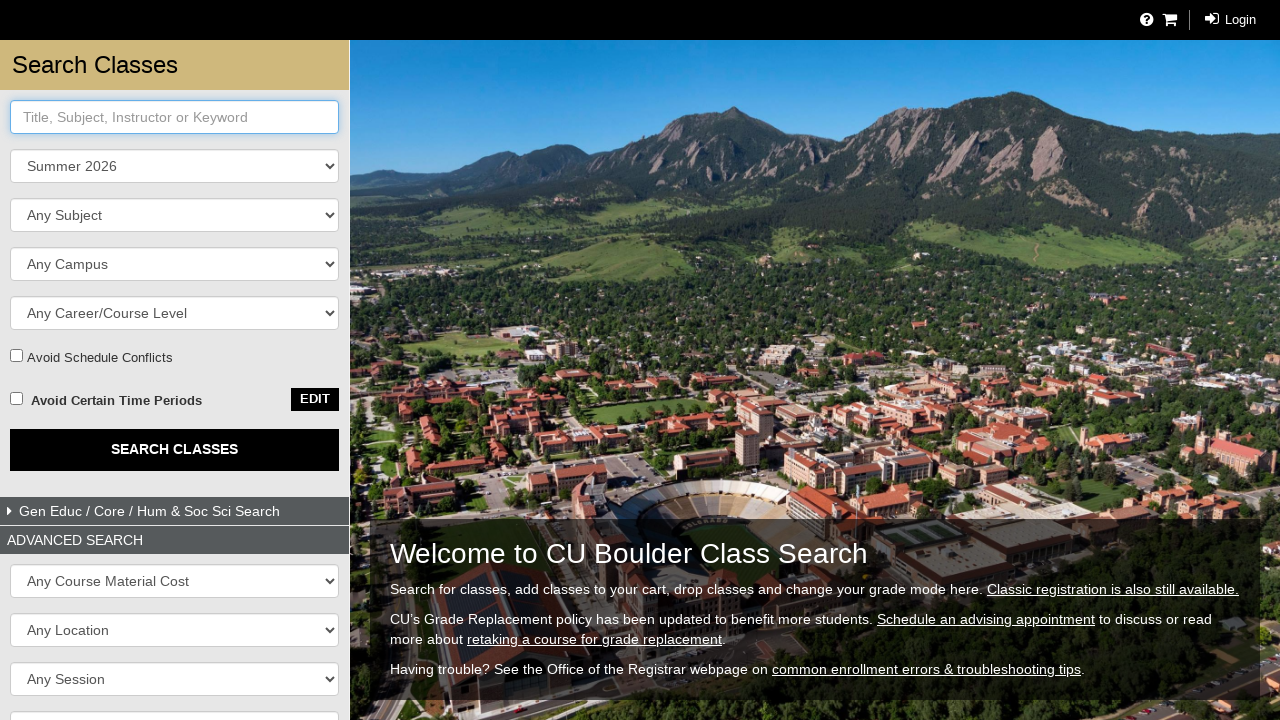

Filled subject code field with 'CSCI' on #crit-keyword
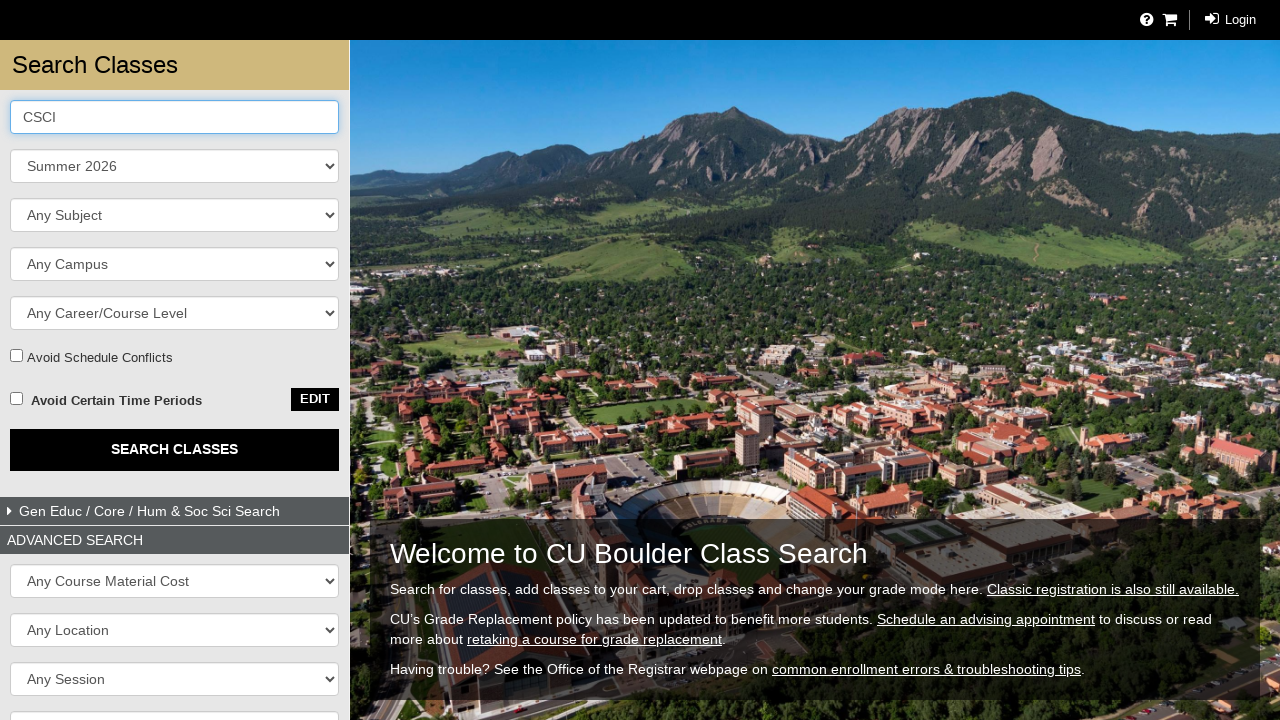

Submitted search form by pressing Enter on #crit-keyword
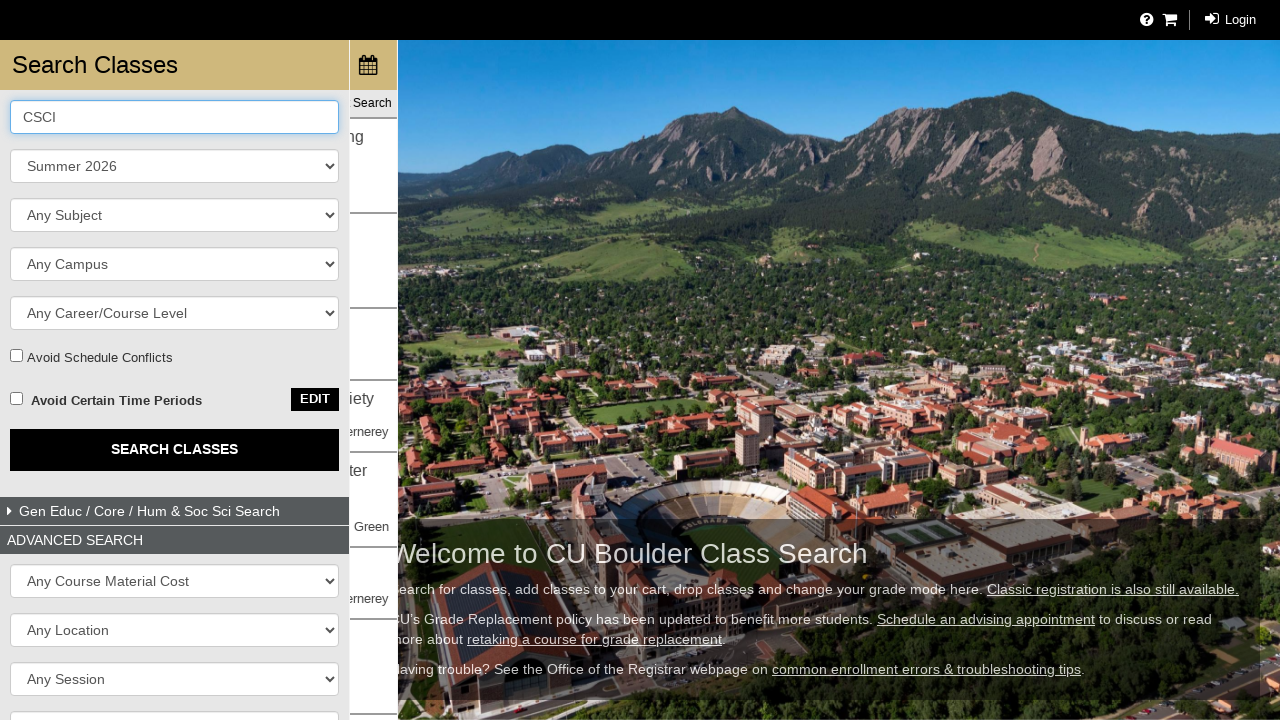

Search results loaded with course codes visible
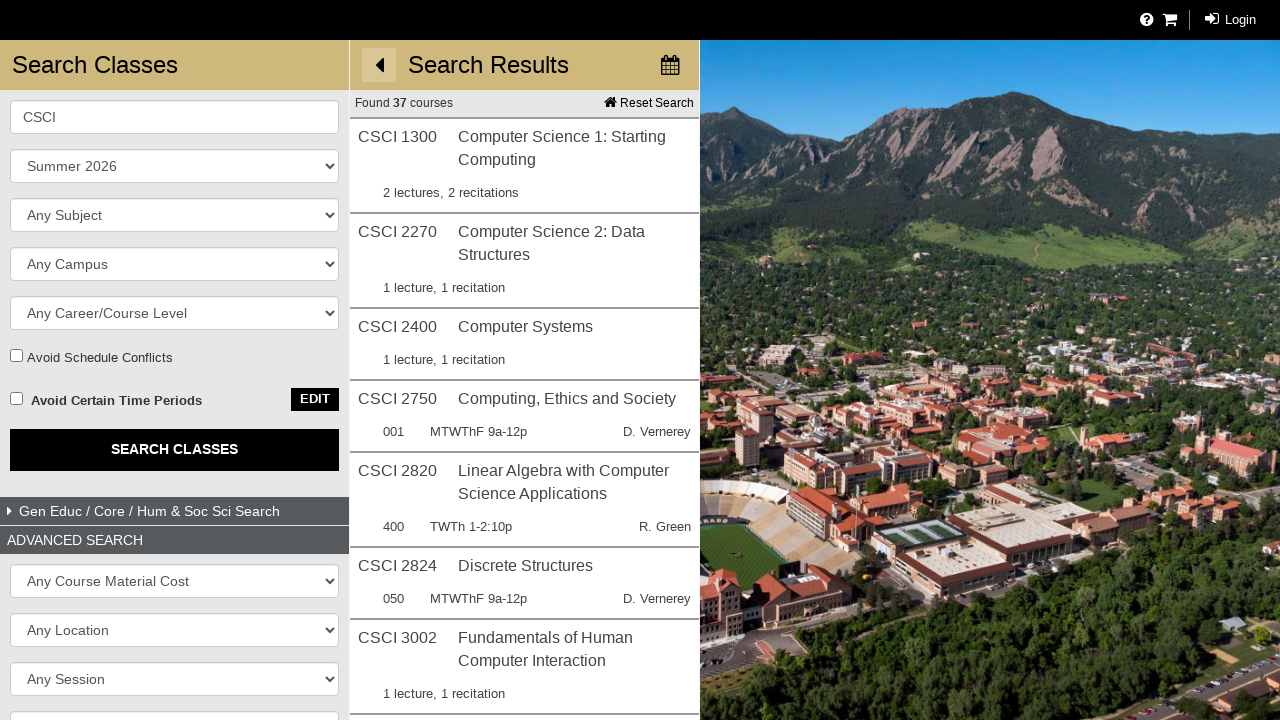

Clicked on CSCI 1300 course result at (408, 148) on .result__code:has-text('CSCI 1300')
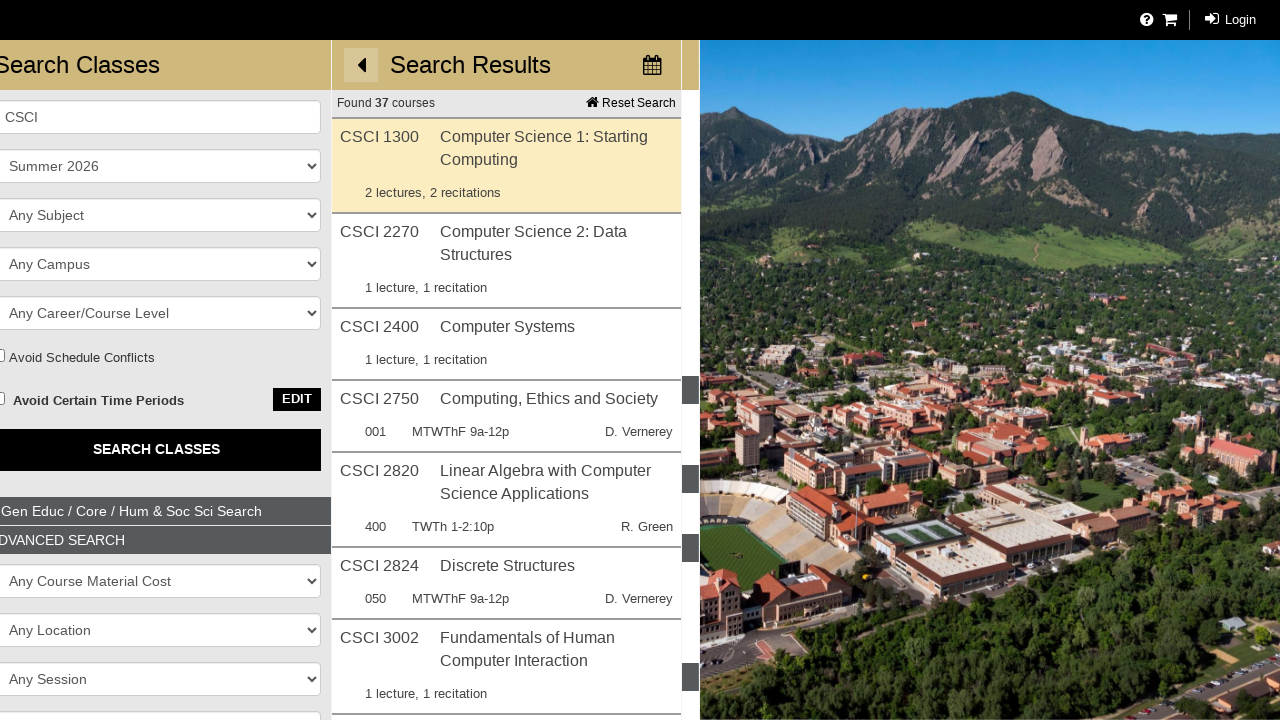

Course sections table loaded successfully
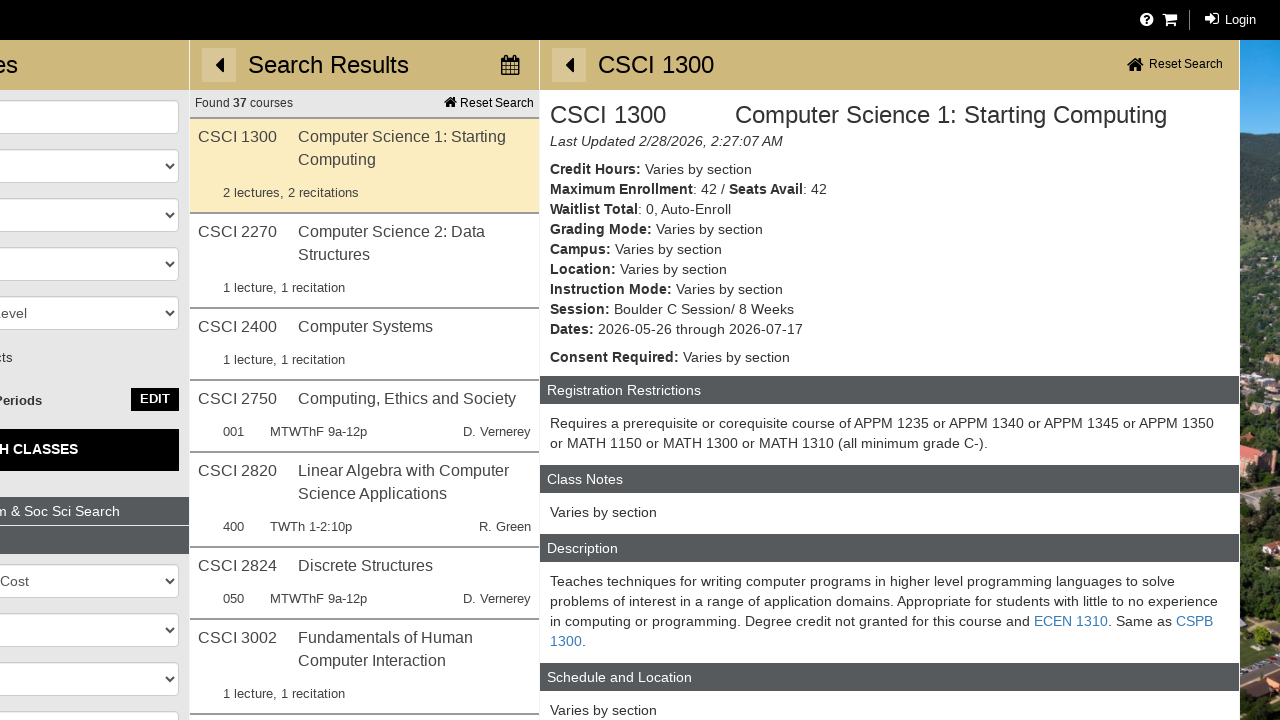

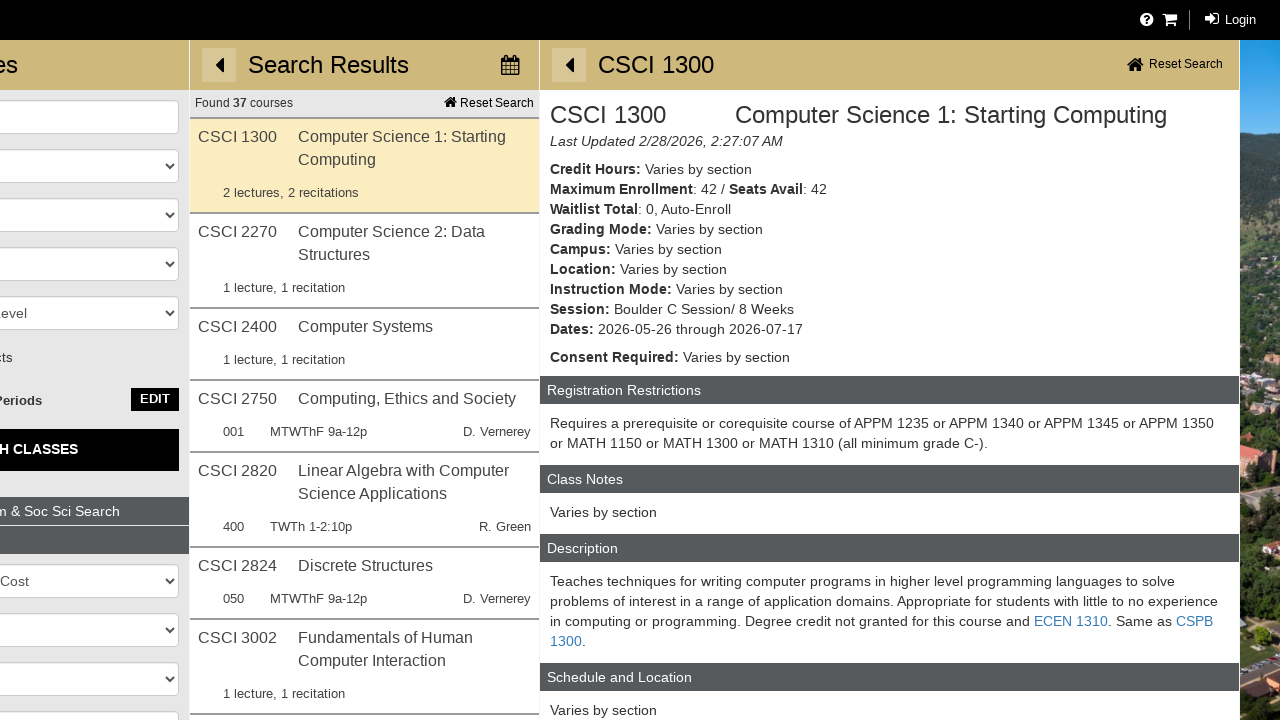